Tests an Angular practice form by filling name and email fields, checking a checkbox, and selecting radio button options using relative locators

Starting URL: https://rahulshettyacademy.com/angularpractice/

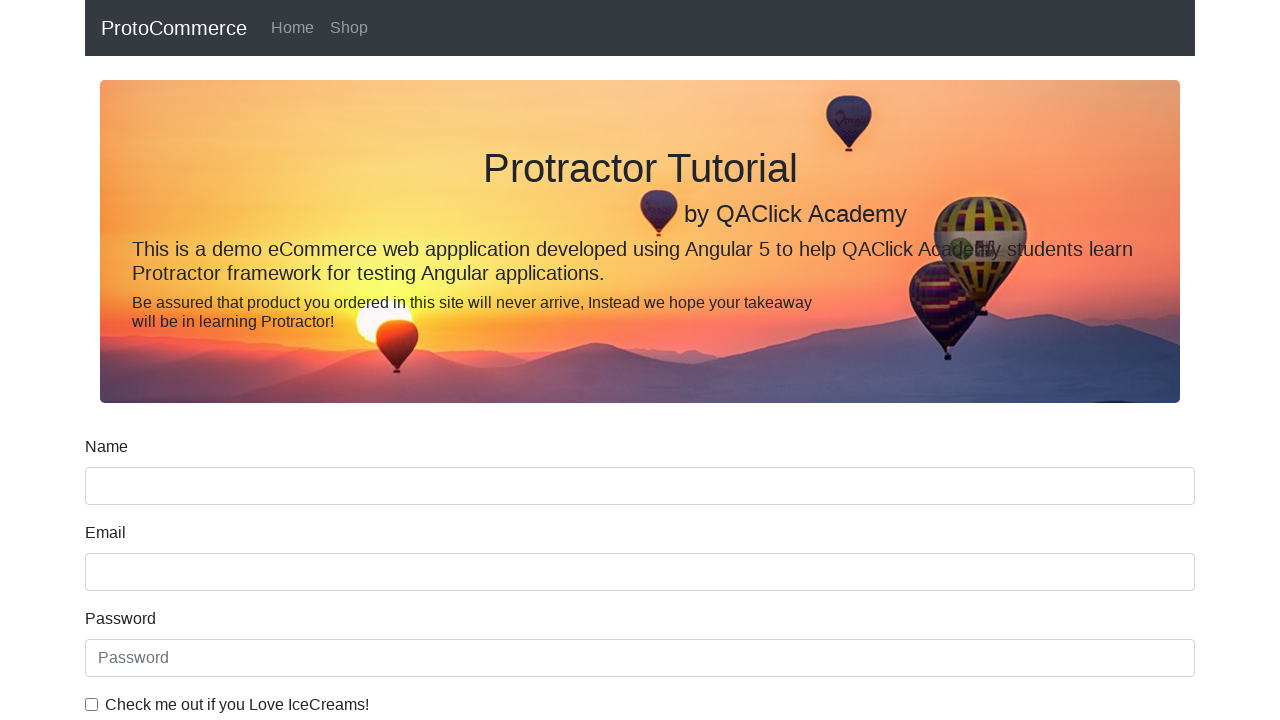

Filled name field with 'Farid' on (//input[@name='name'])[1]
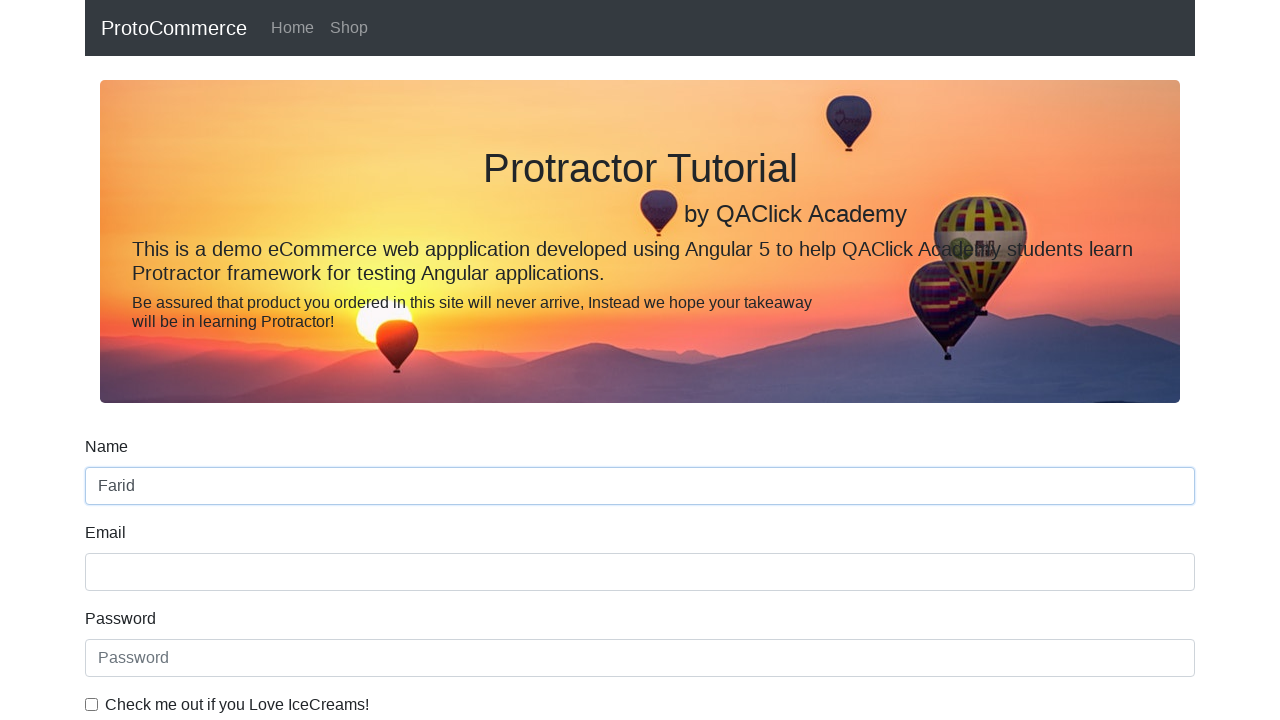

Filled email field with 'ferid@gmail.com' on input[name='email']
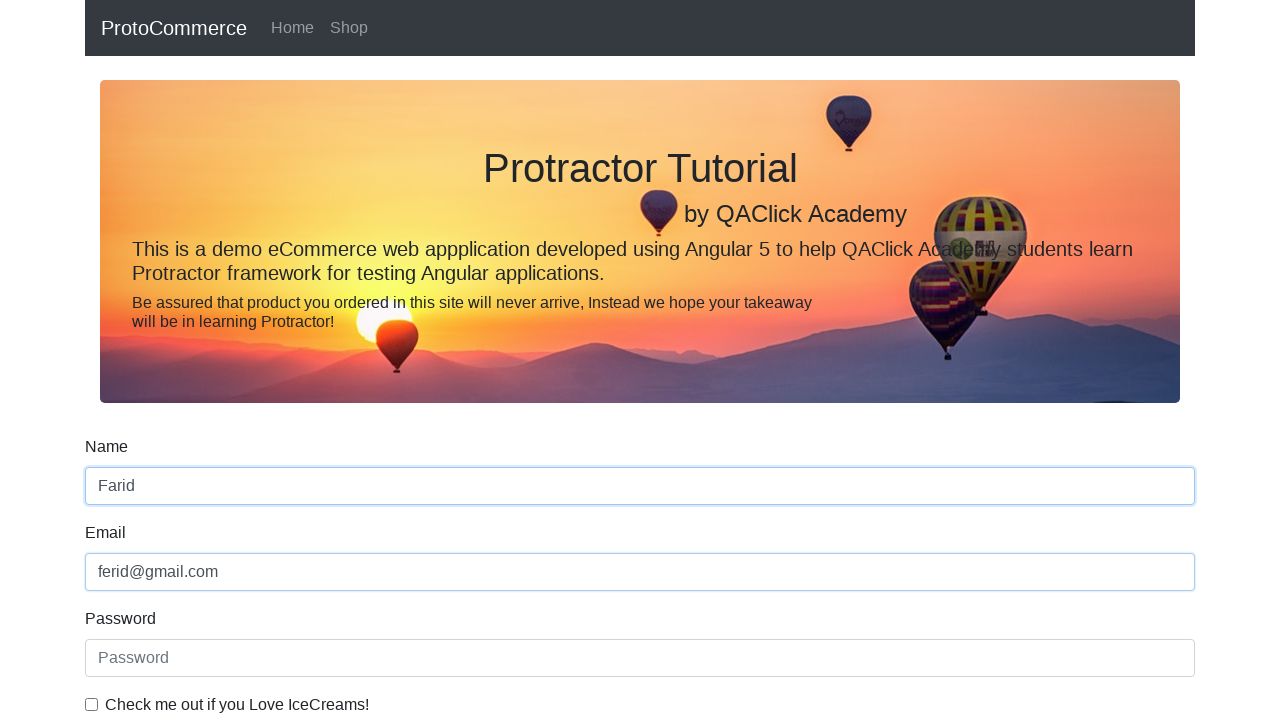

Checked the example checkbox at (92, 704) on #exampleCheck1
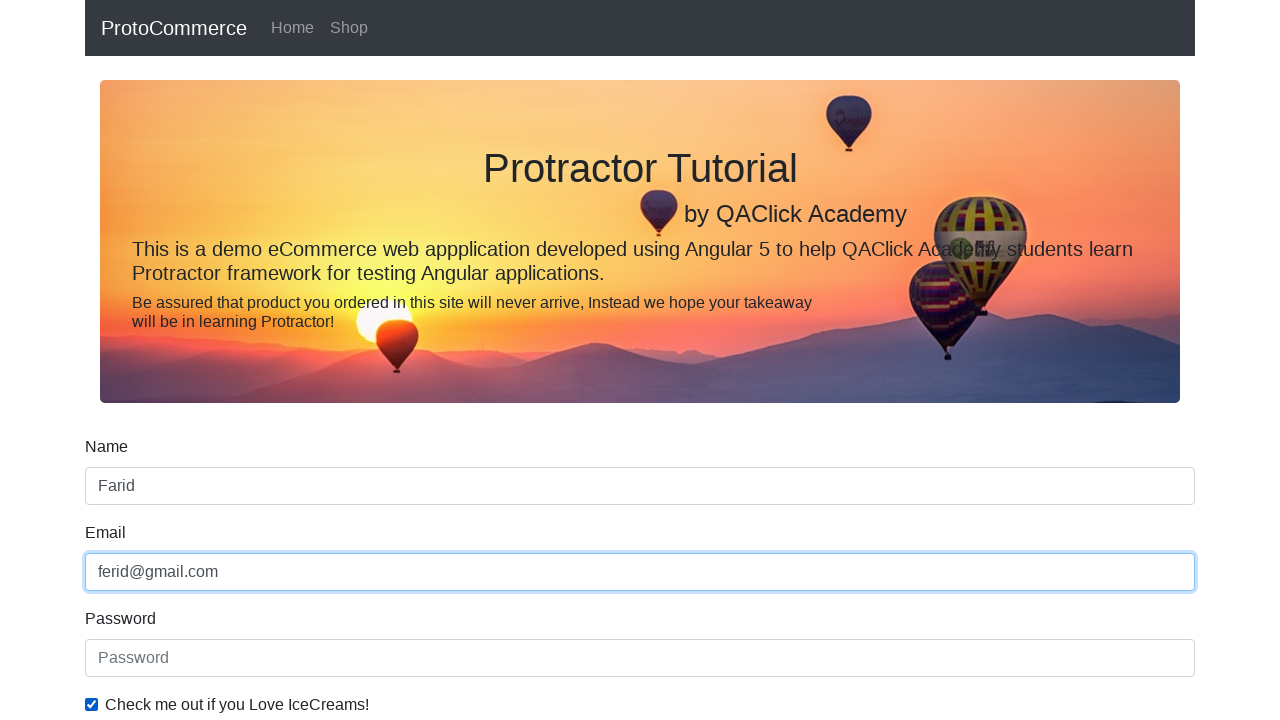

Selected employed radio button at (326, 360) on #inlineRadio2
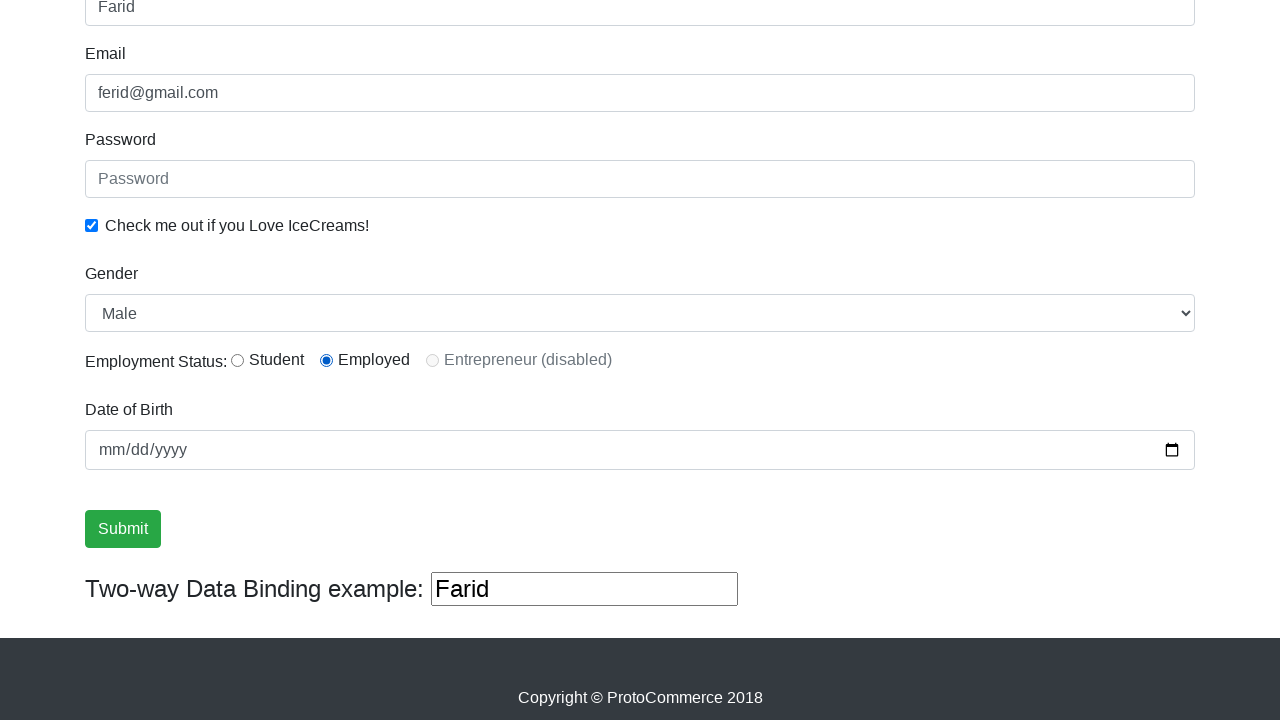

Selected student radio button at (238, 360) on #inlineRadio1
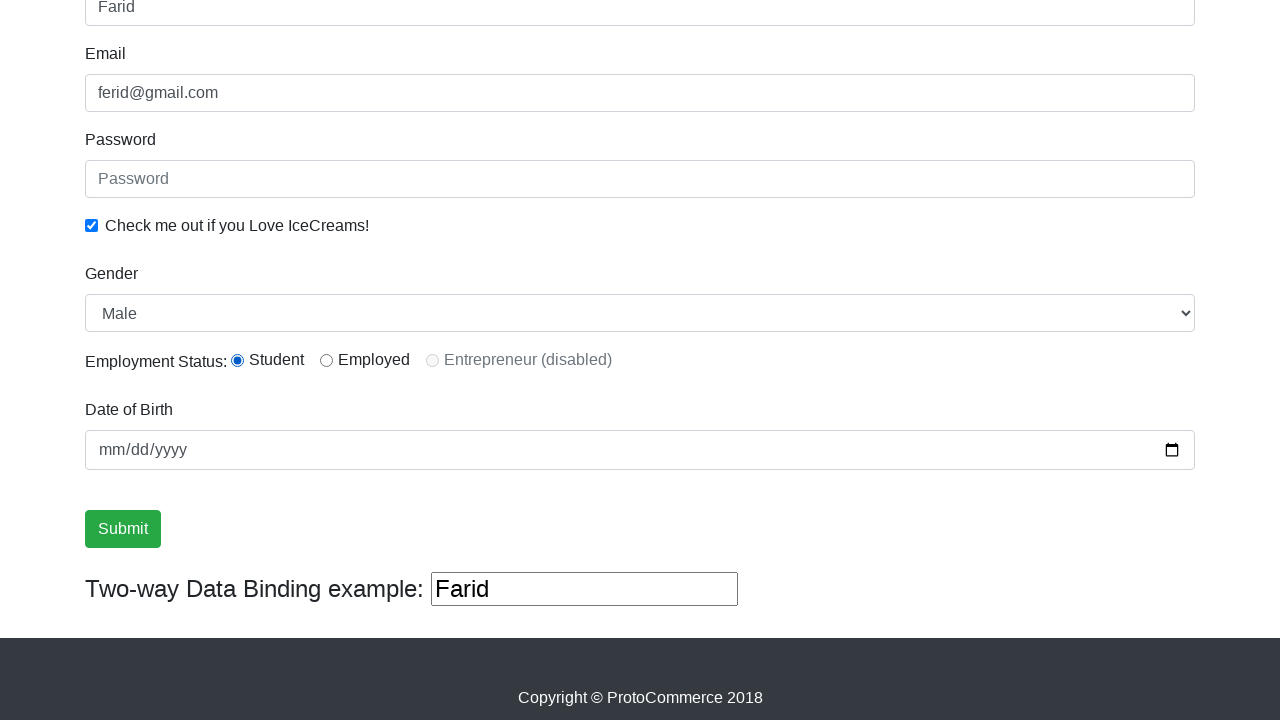

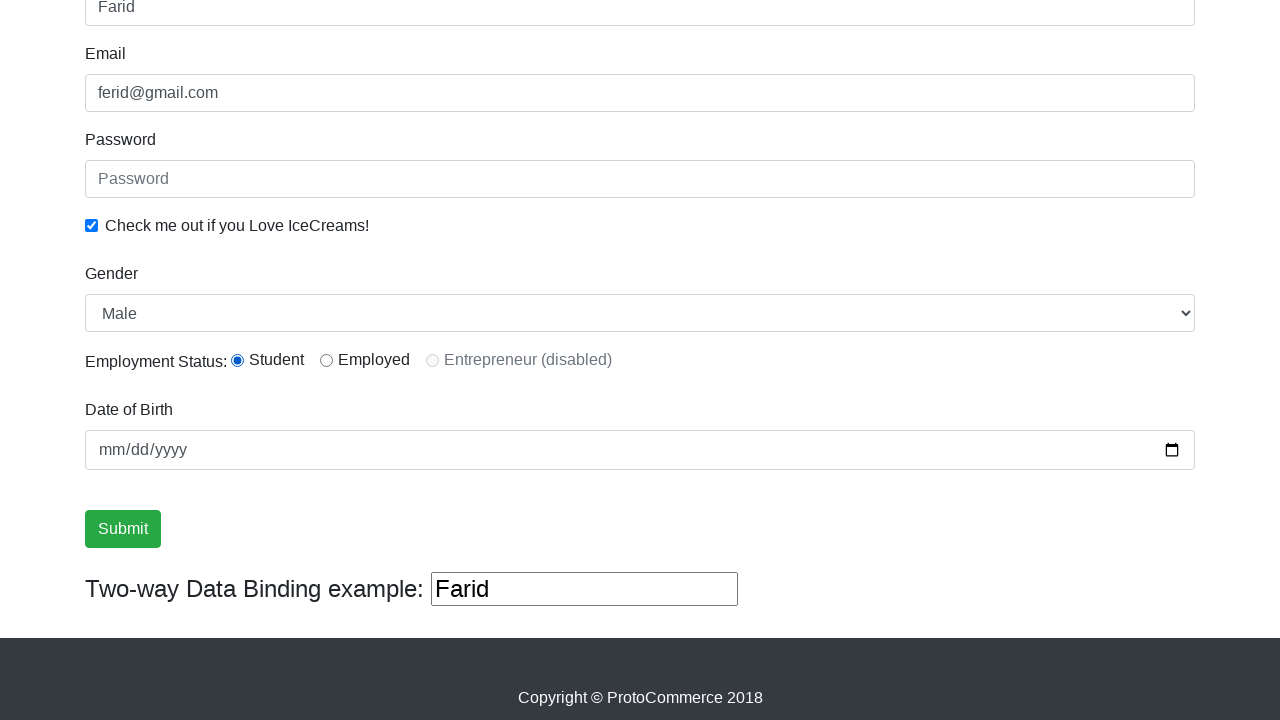